Demonstrates setting Chrome browser options with version and platform capabilities

Starting URL: http://www.itest.info/

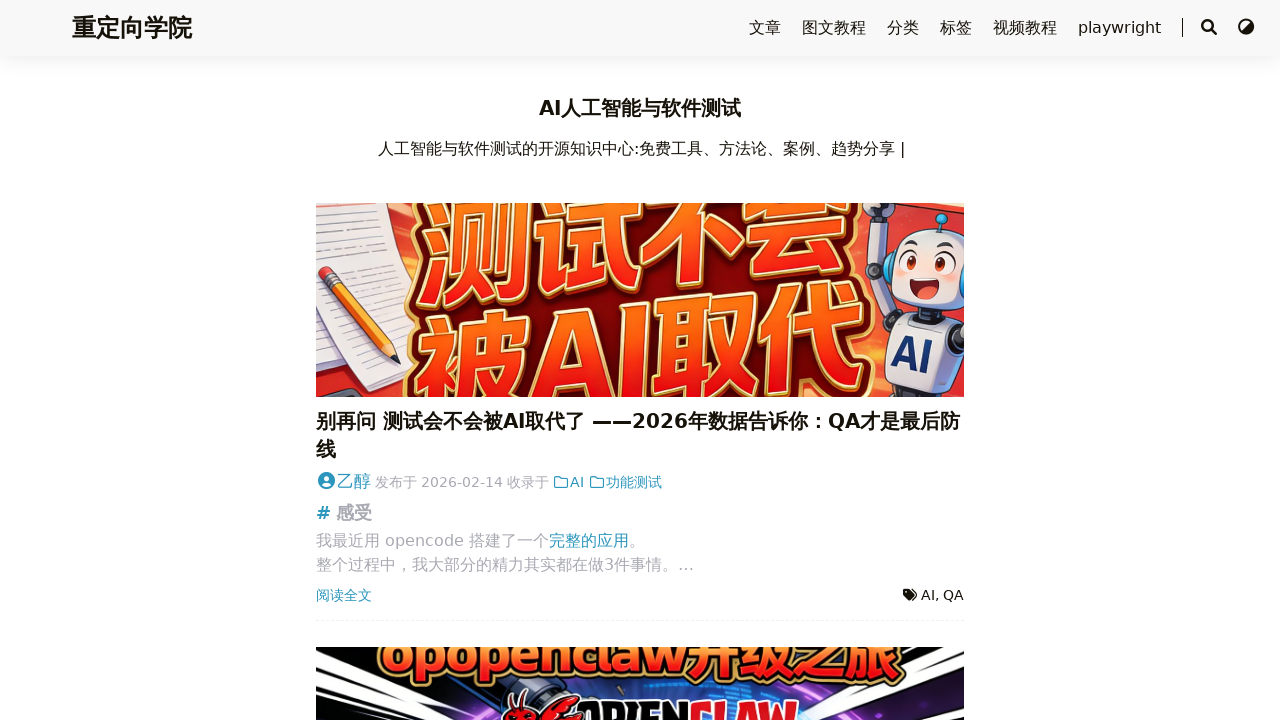

Waited 1000ms to ensure page loads completely
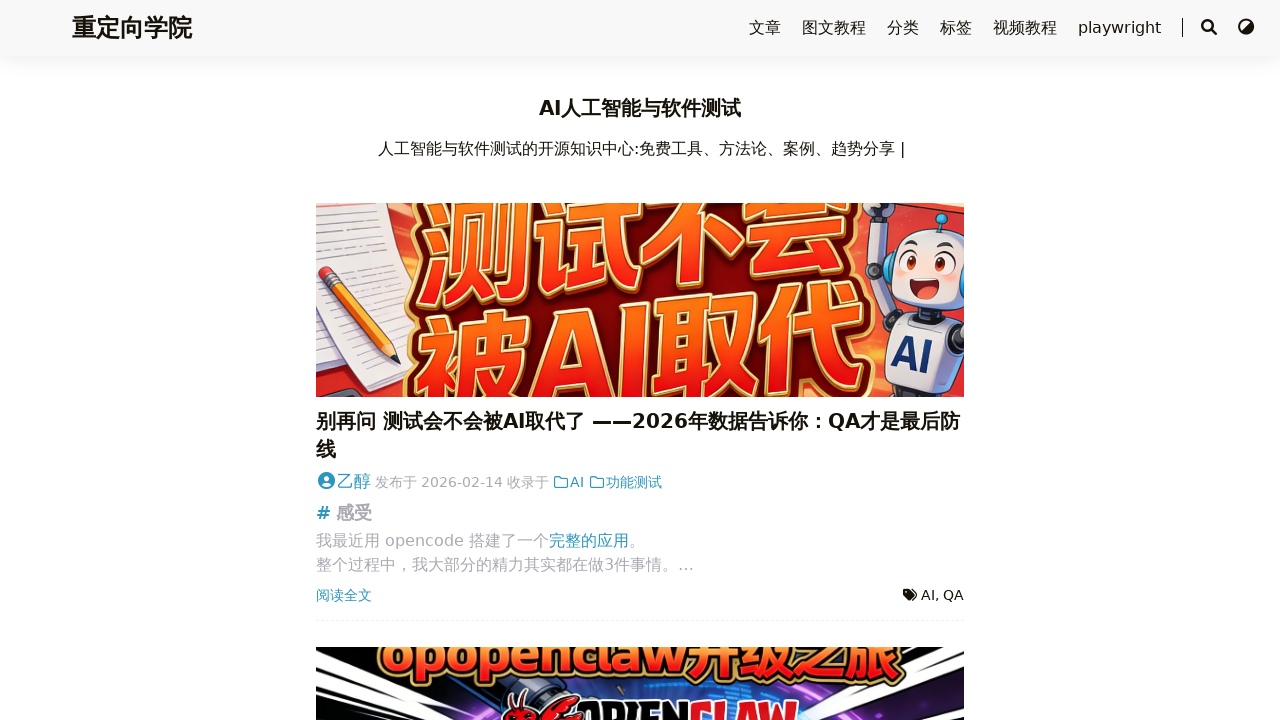

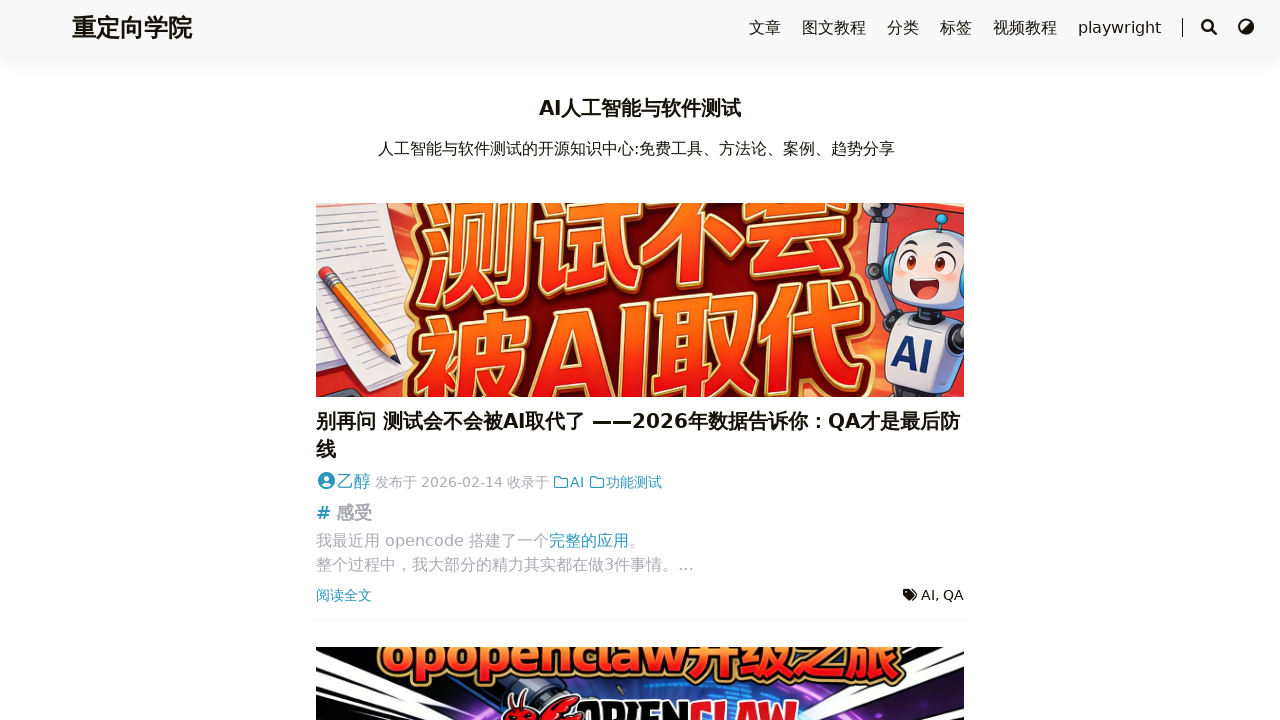